Solves a math challenge by reading a value from the page, calculating the answer using a formula, filling in the result, selecting checkboxes, and submitting the form

Starting URL: https://suninjuly.github.io/math.html

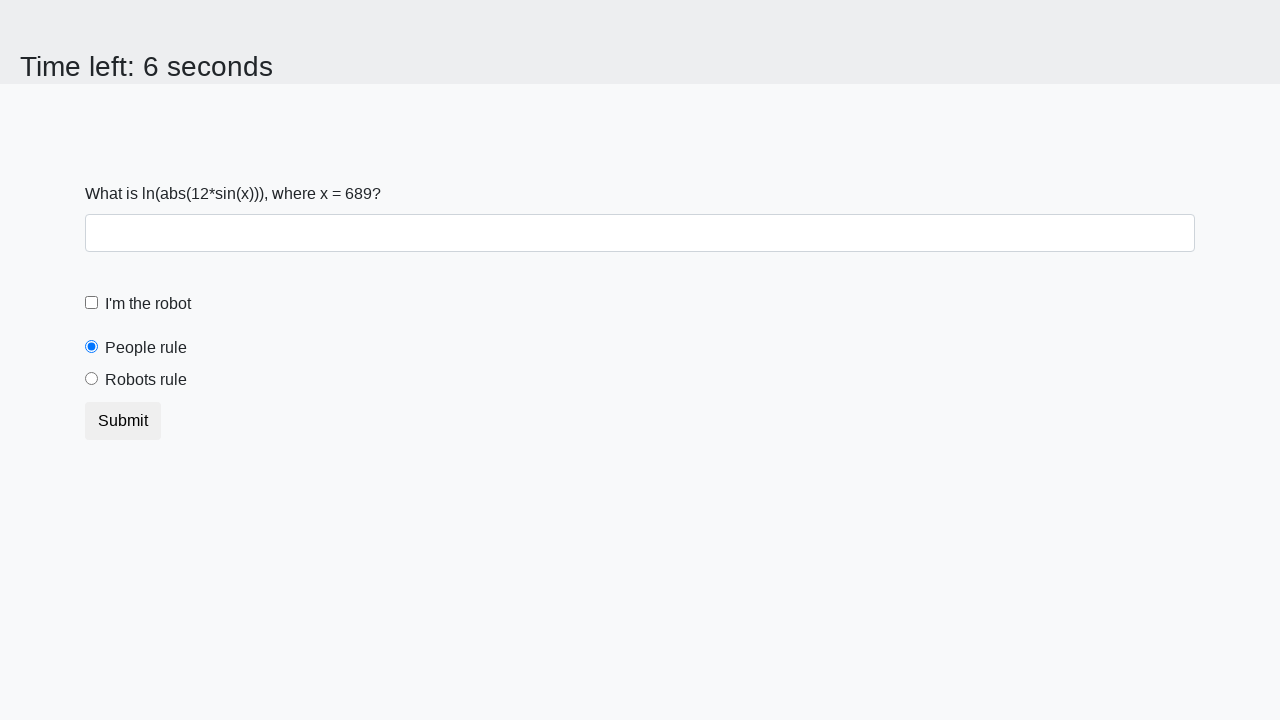

Retrieved x value from page for calculation
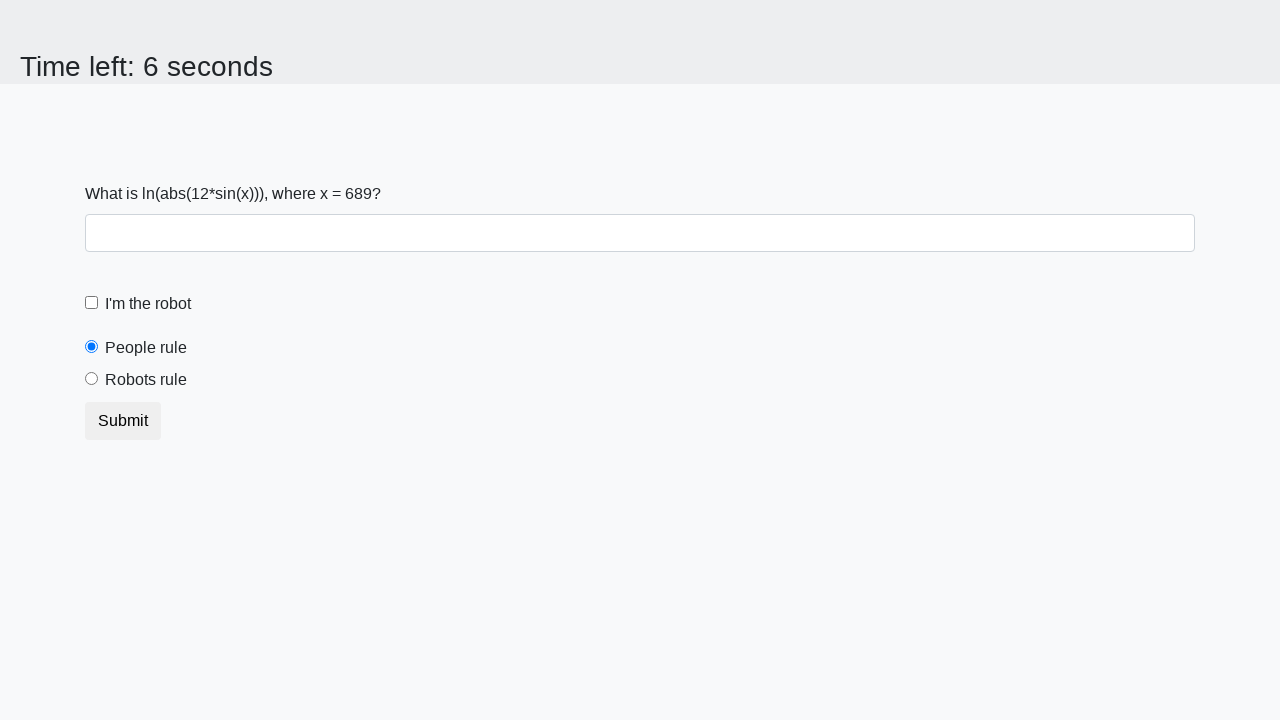

Calculated answer using formula: log(abs(12*sin(x)))
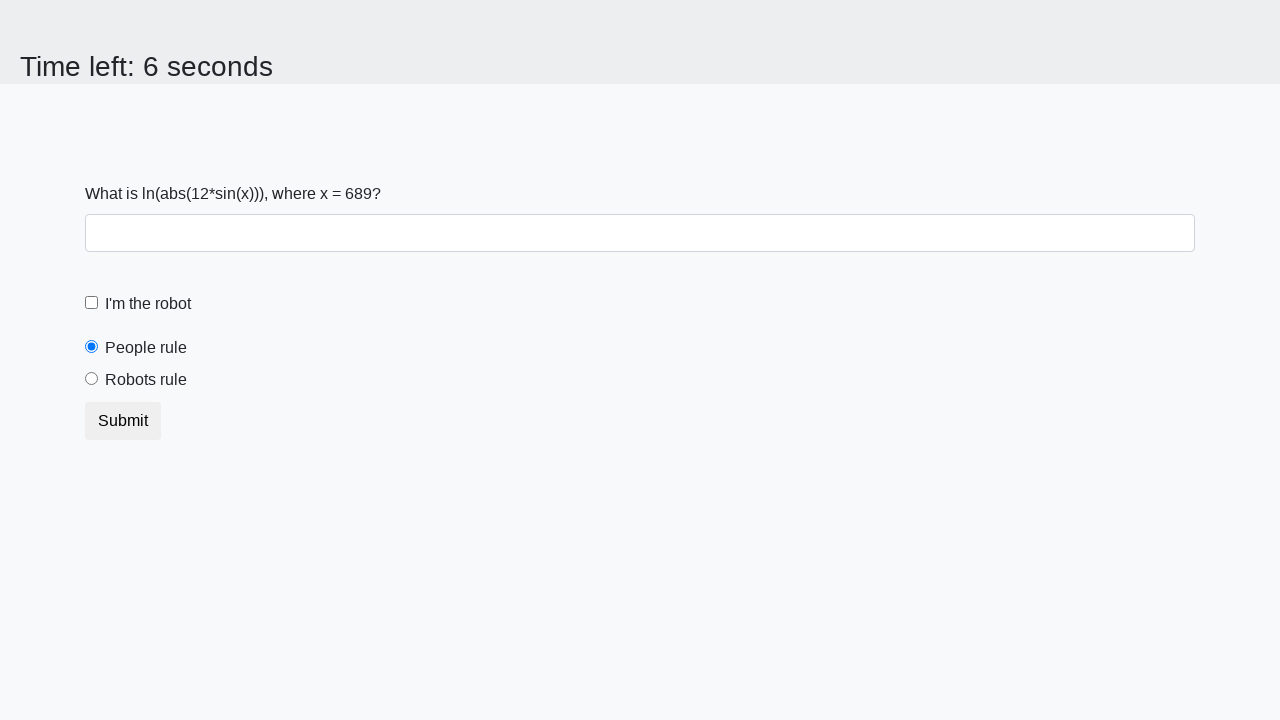

Filled answer field with calculated result on #answer
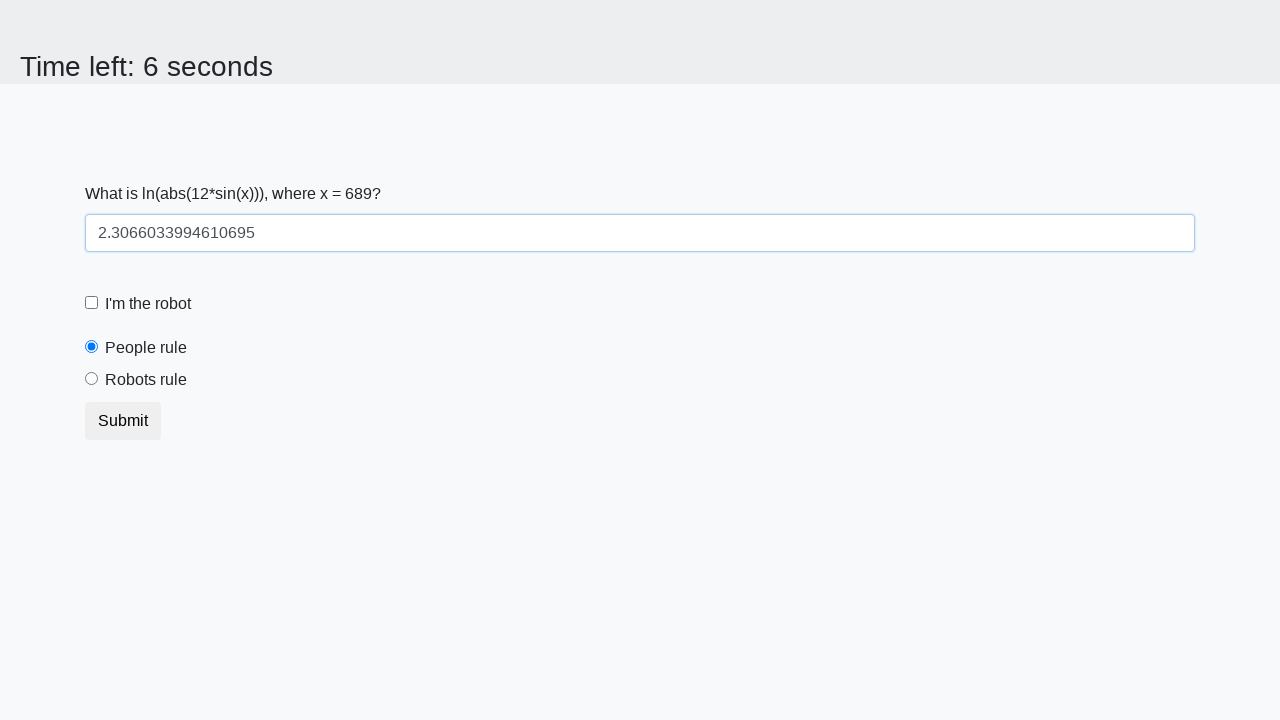

Clicked robot checkbox at (92, 303) on #robotCheckbox
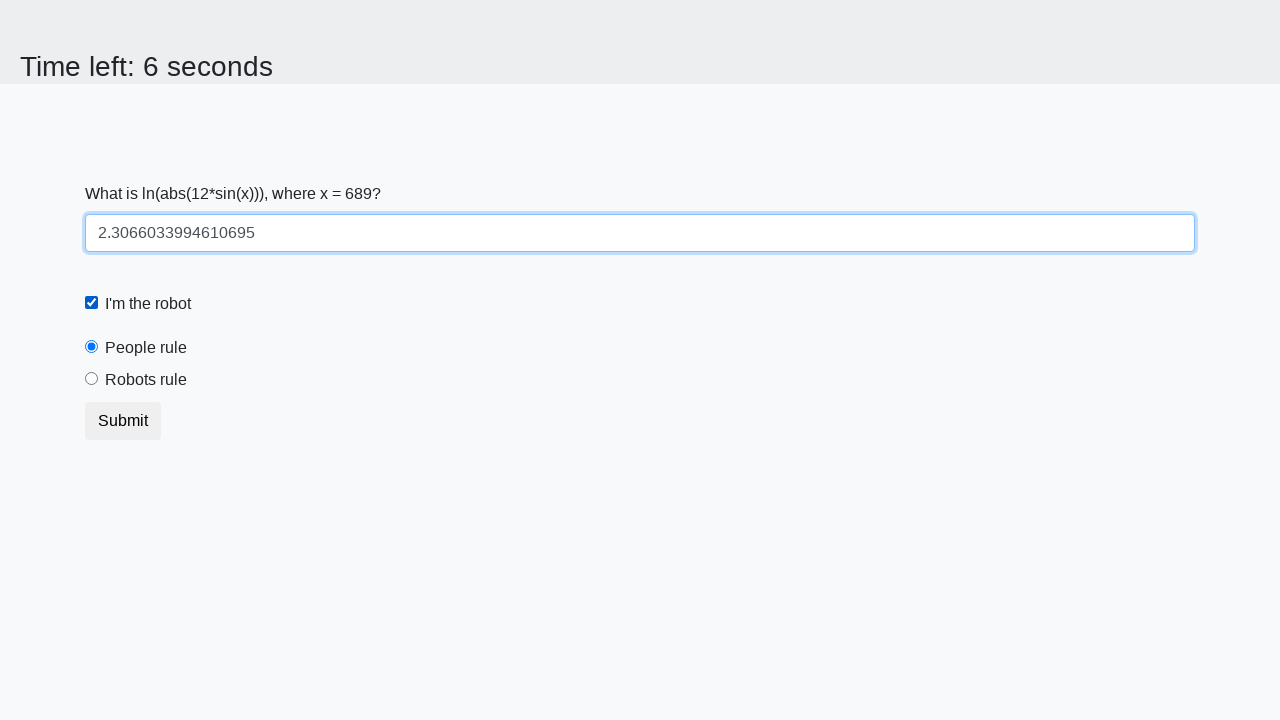

Selected robots rule radio button at (92, 379) on #robotsRule
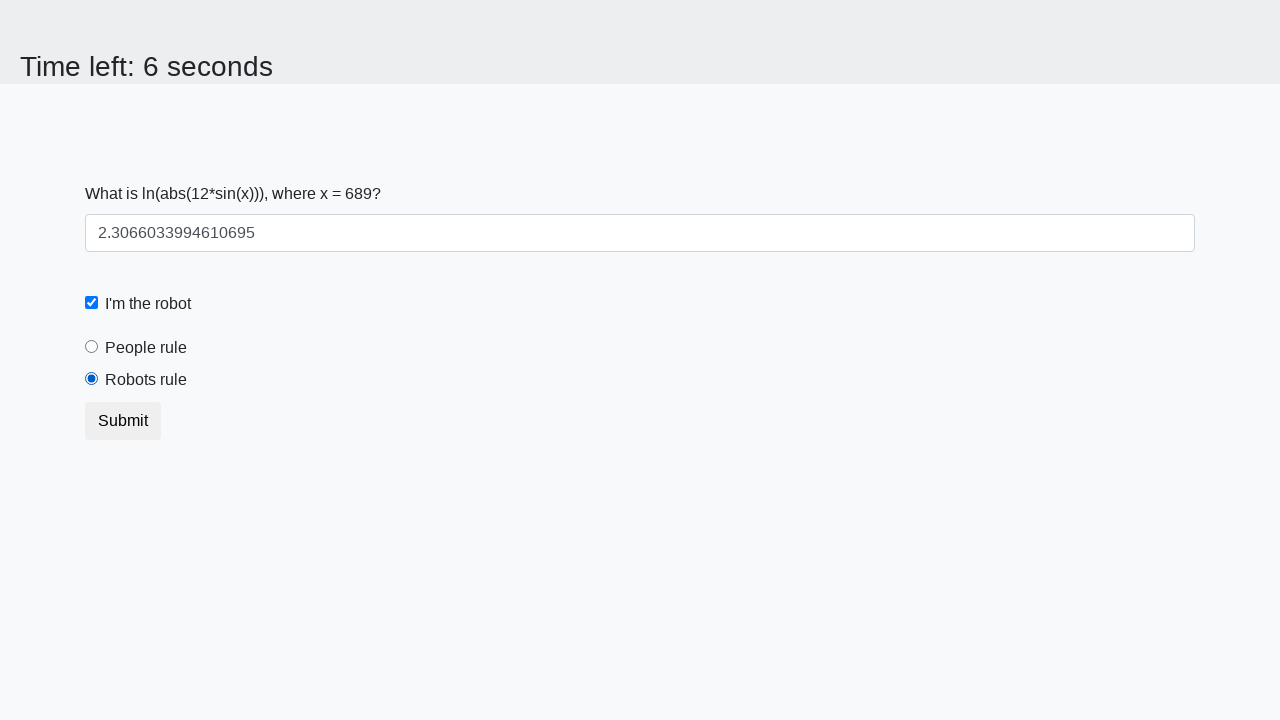

Clicked submit button to complete form at (123, 421) on button.btn
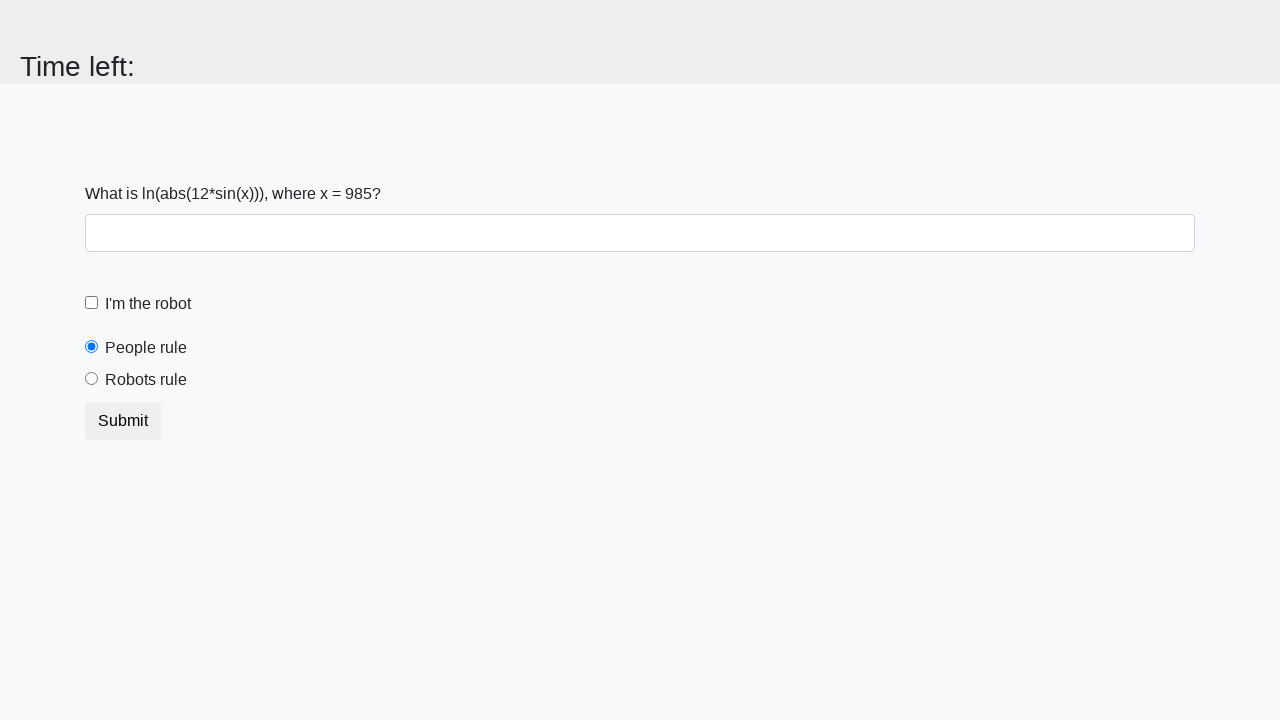

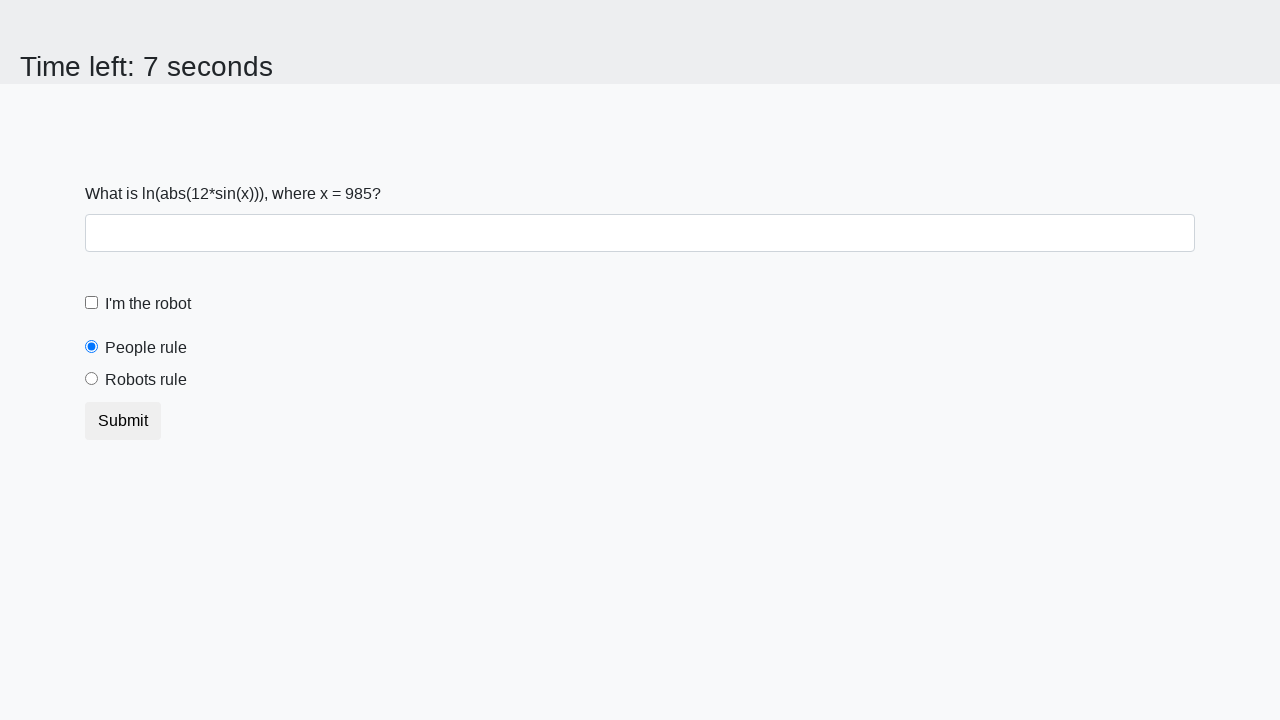